Tests hover functionality by moving mouse over user avatars to reveal username information

Starting URL: https://the-internet.herokuapp.com/hovers

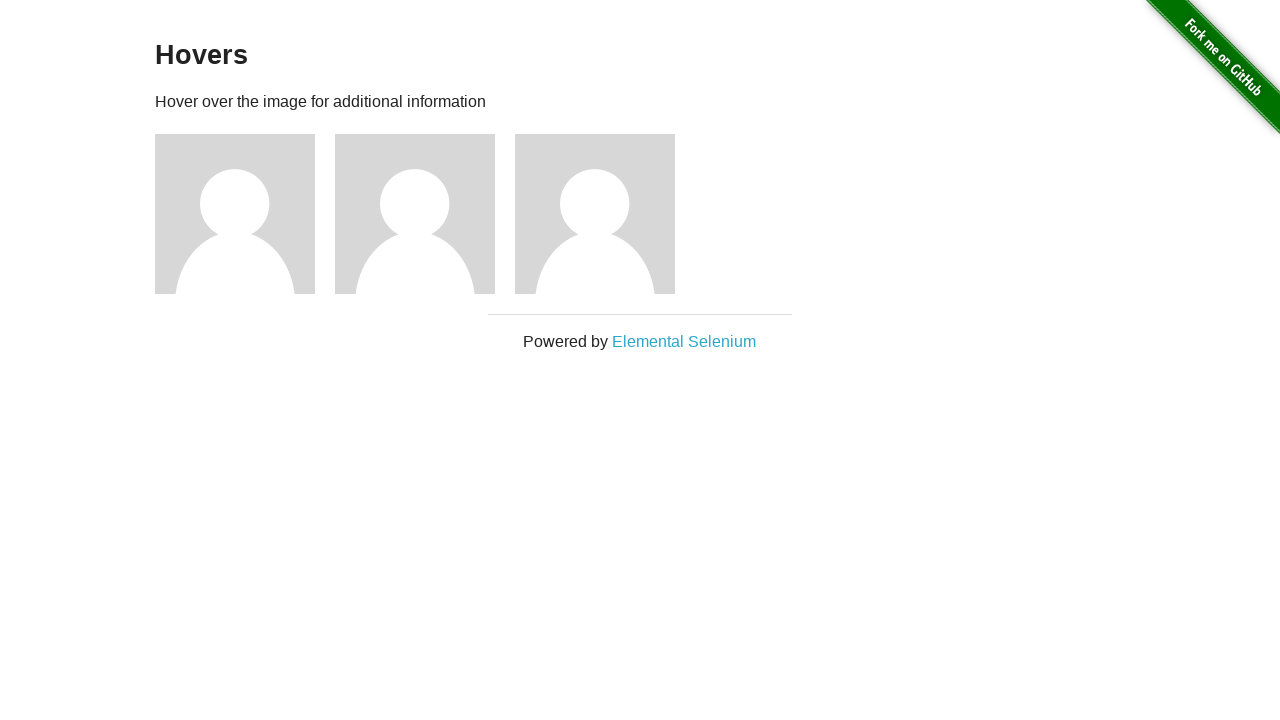

Hovered over avatar 1 to reveal username information at (245, 214) on //div[@class='figure'][1]
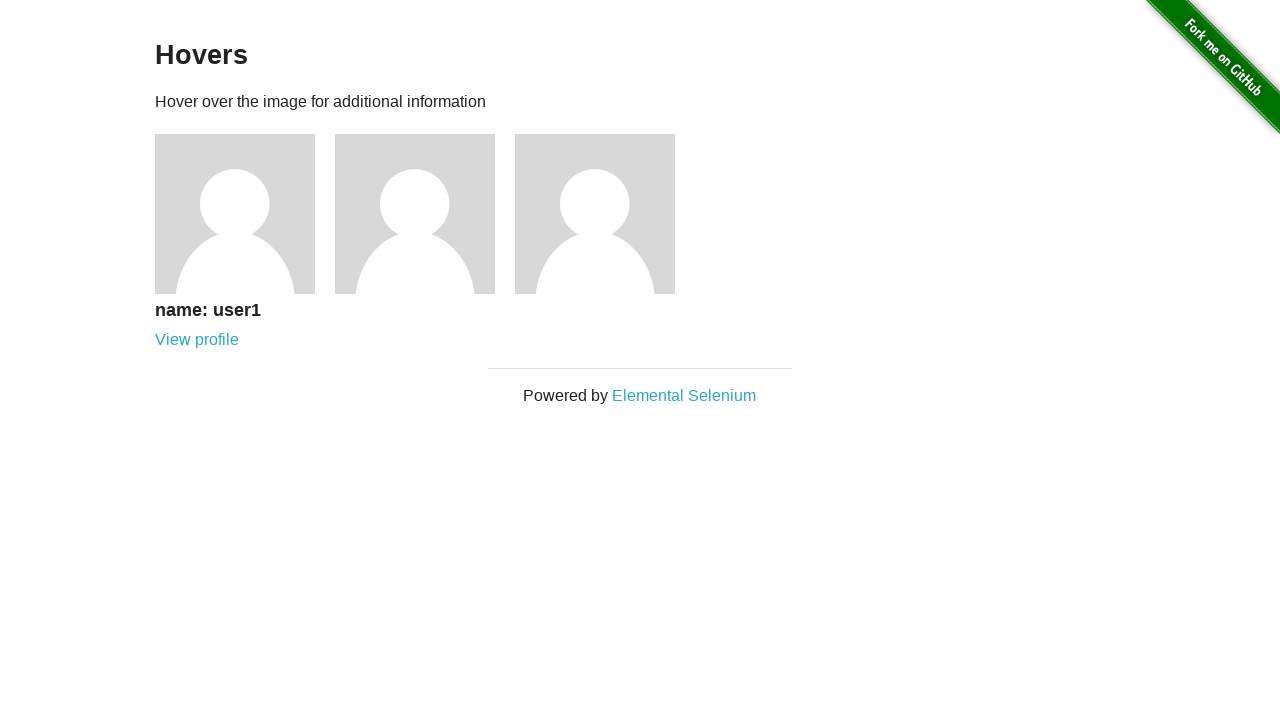

Username for user 1 is now visible after hover
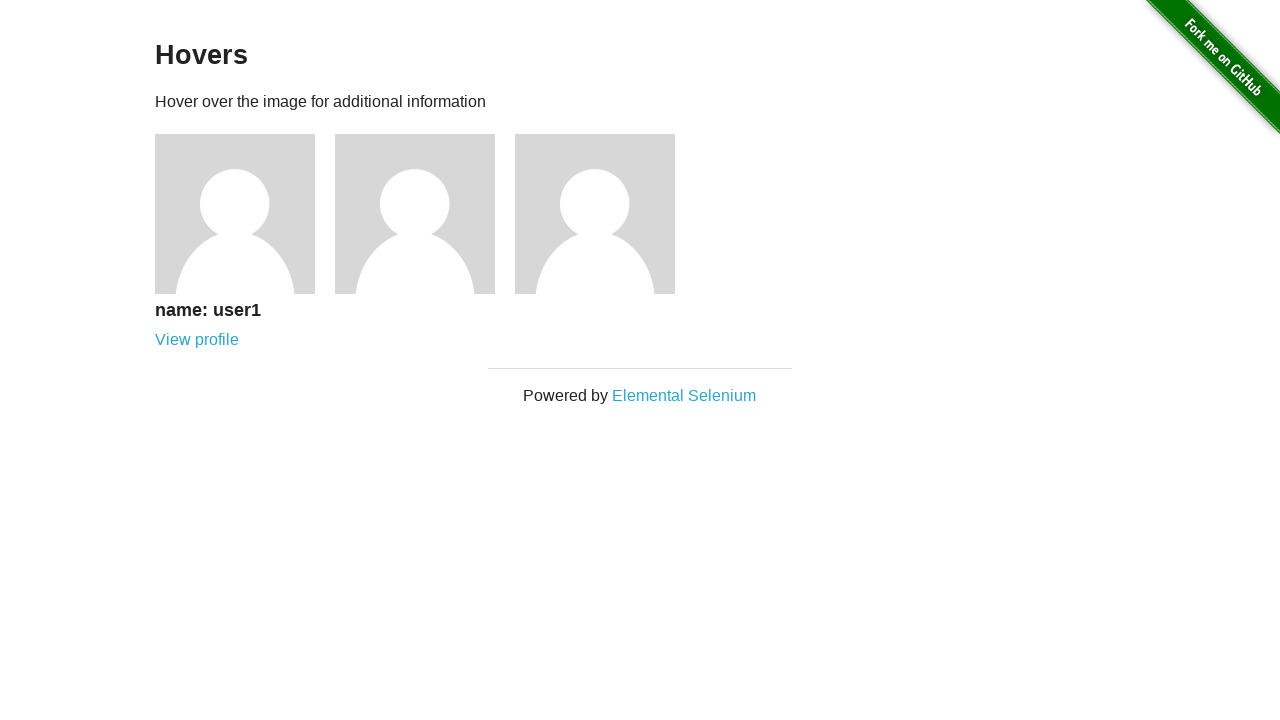

Hovered over avatar 2 to reveal username information at (425, 214) on //div[@class='figure'][2]
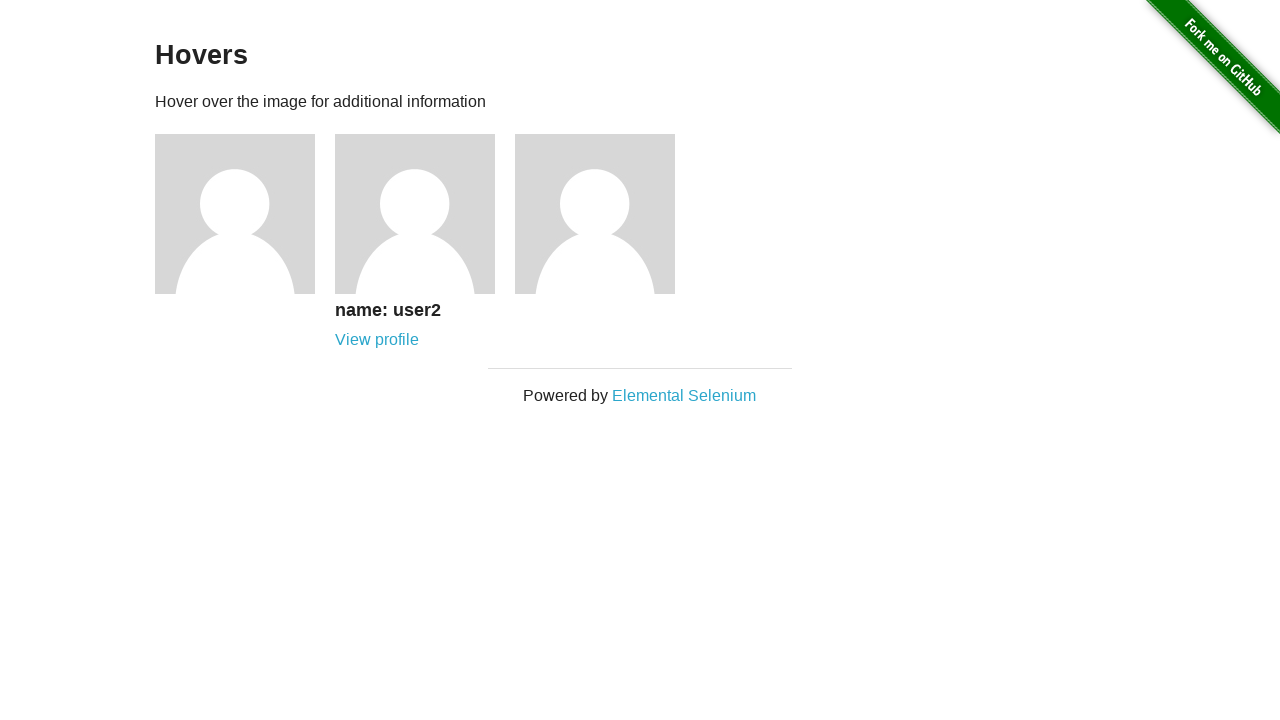

Username for user 2 is now visible after hover
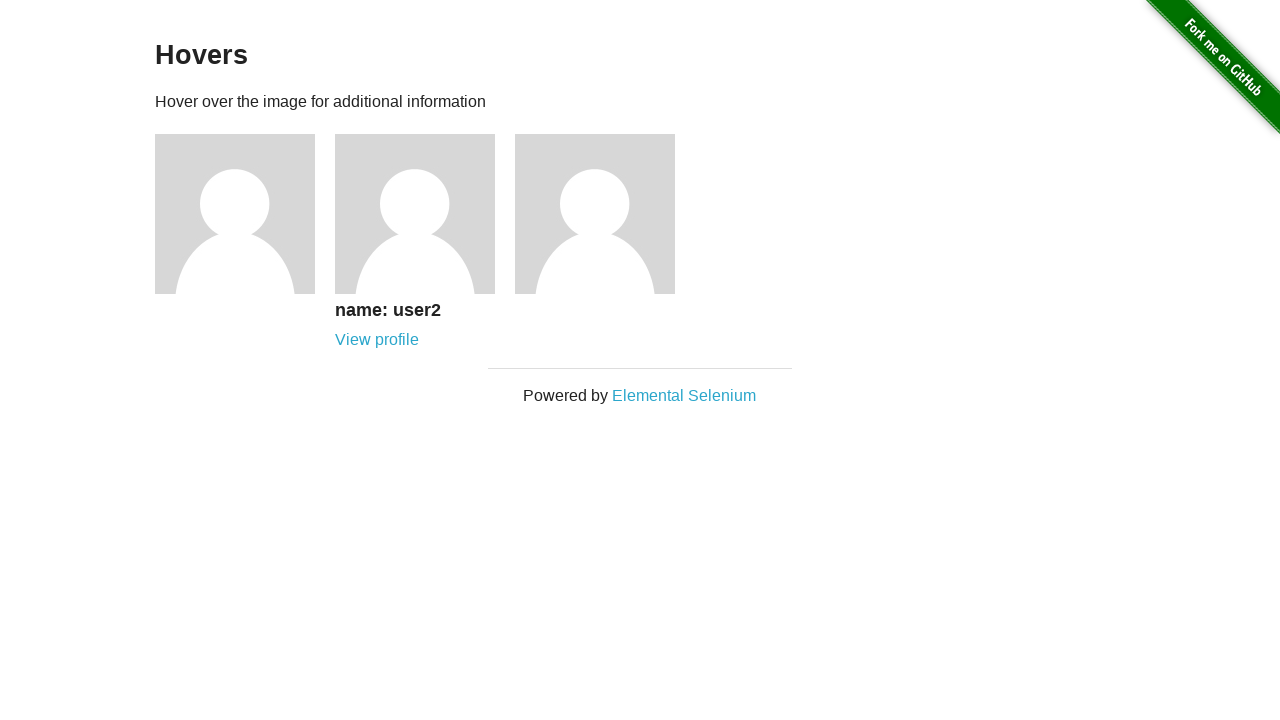

Hovered over avatar 3 to reveal username information at (605, 214) on //div[@class='figure'][3]
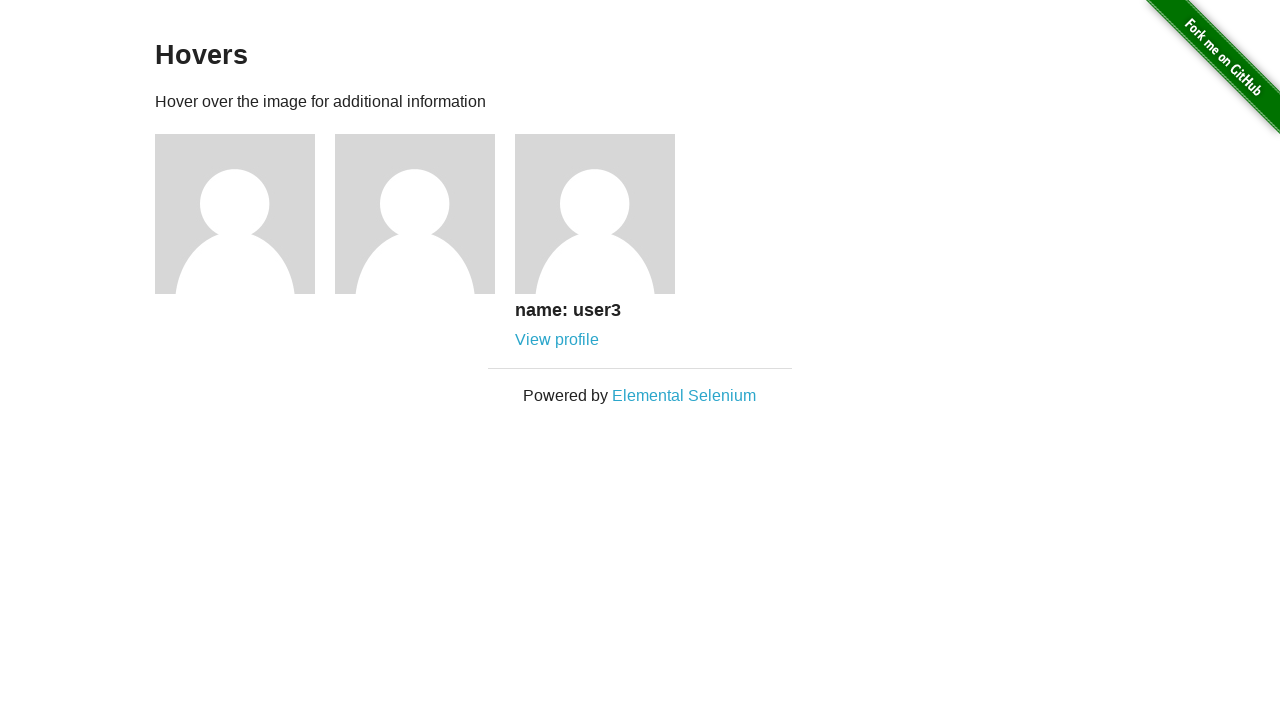

Username for user 3 is now visible after hover
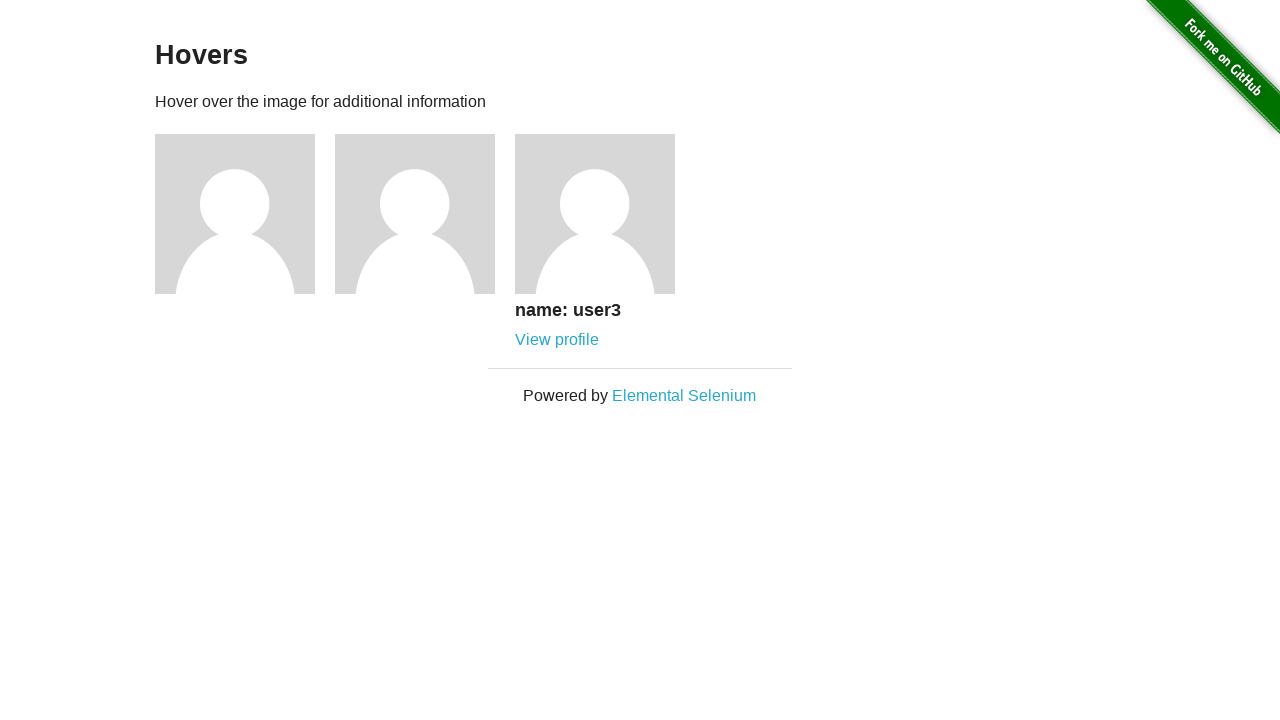

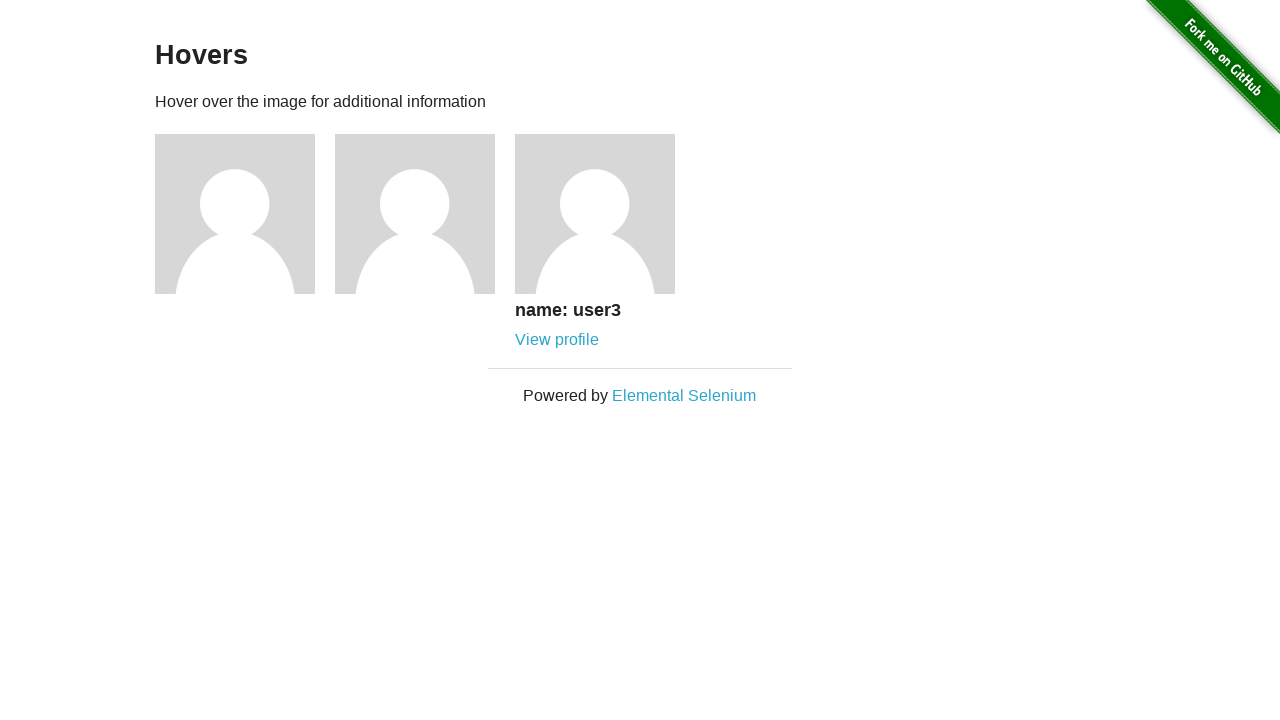